Clicks the timed alert button and waits 5 seconds to verify the delayed alert appears with correct text

Starting URL: https://demoqa.com/alerts

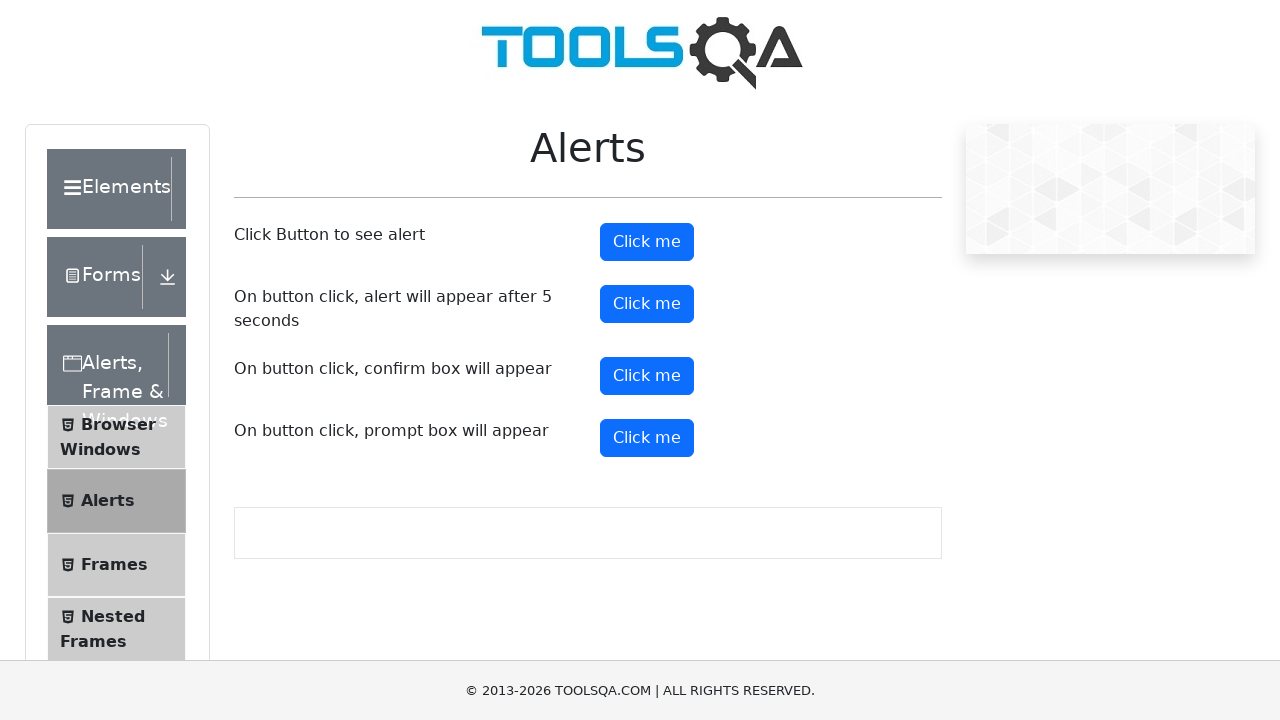

Set up dialog handler to accept alerts
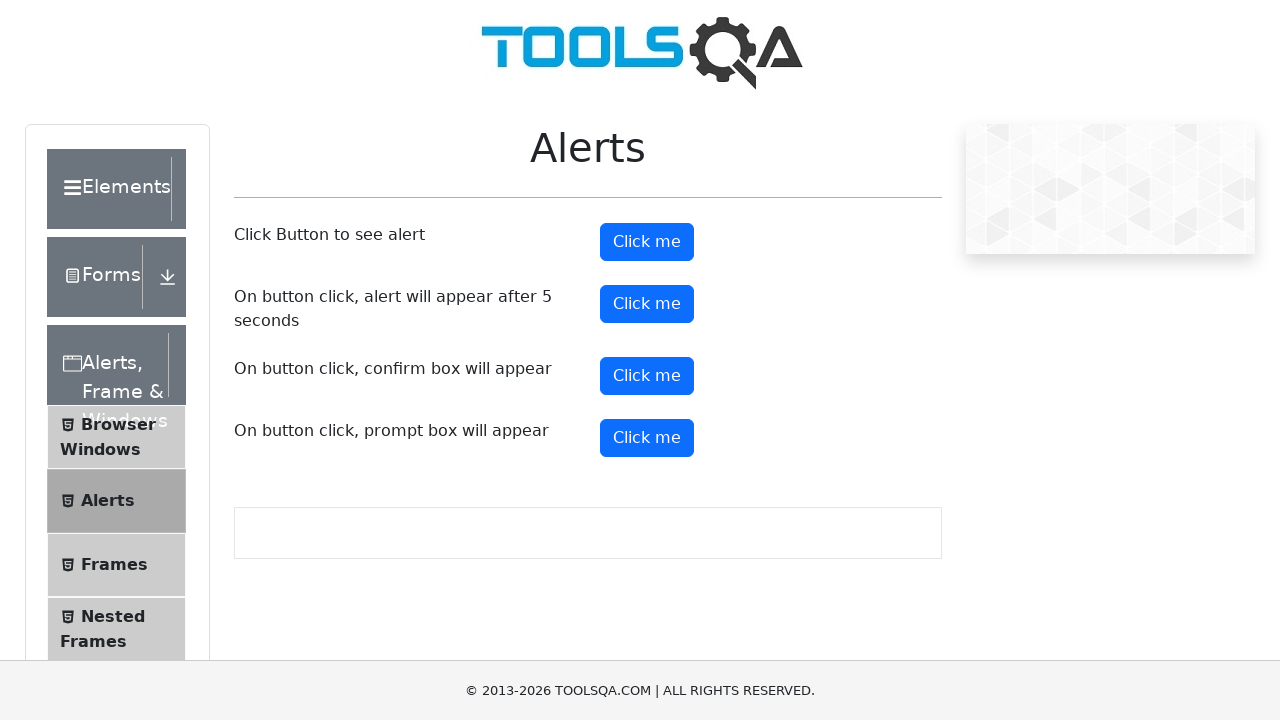

Clicked the timed alert button at (647, 304) on #timerAlertButton
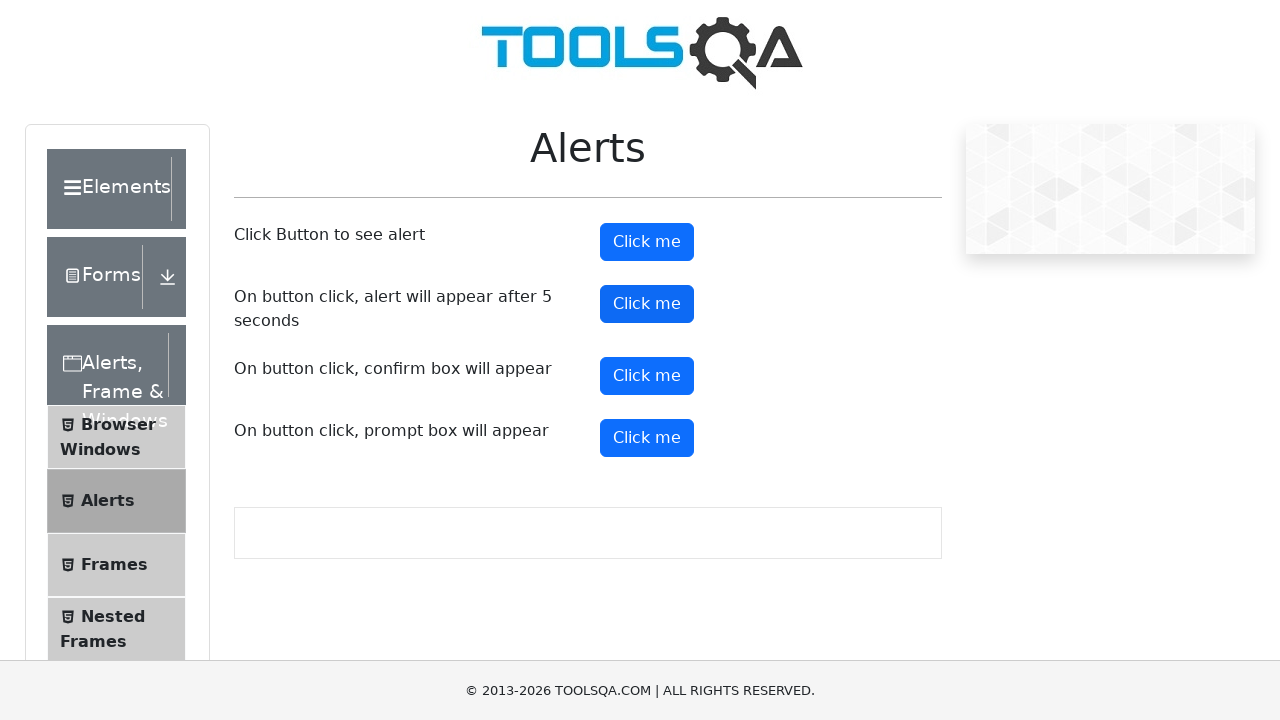

Waited 6 seconds for delayed alert to appear and be accepted
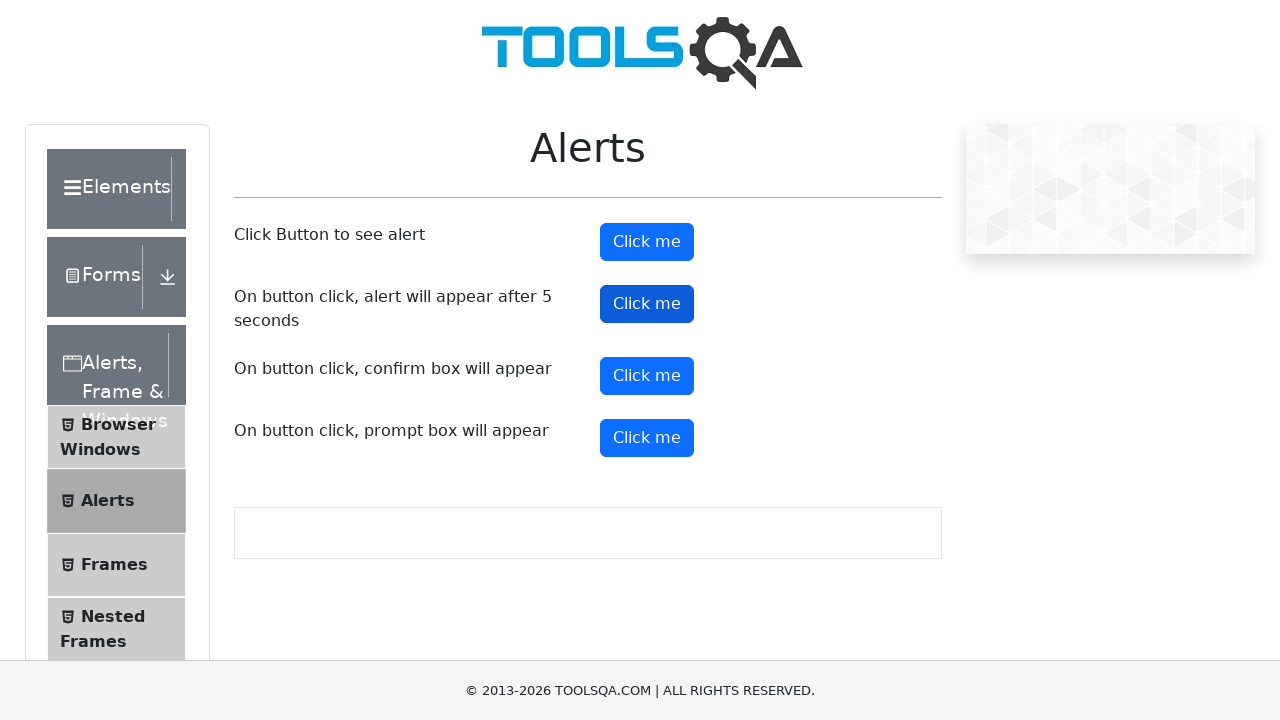

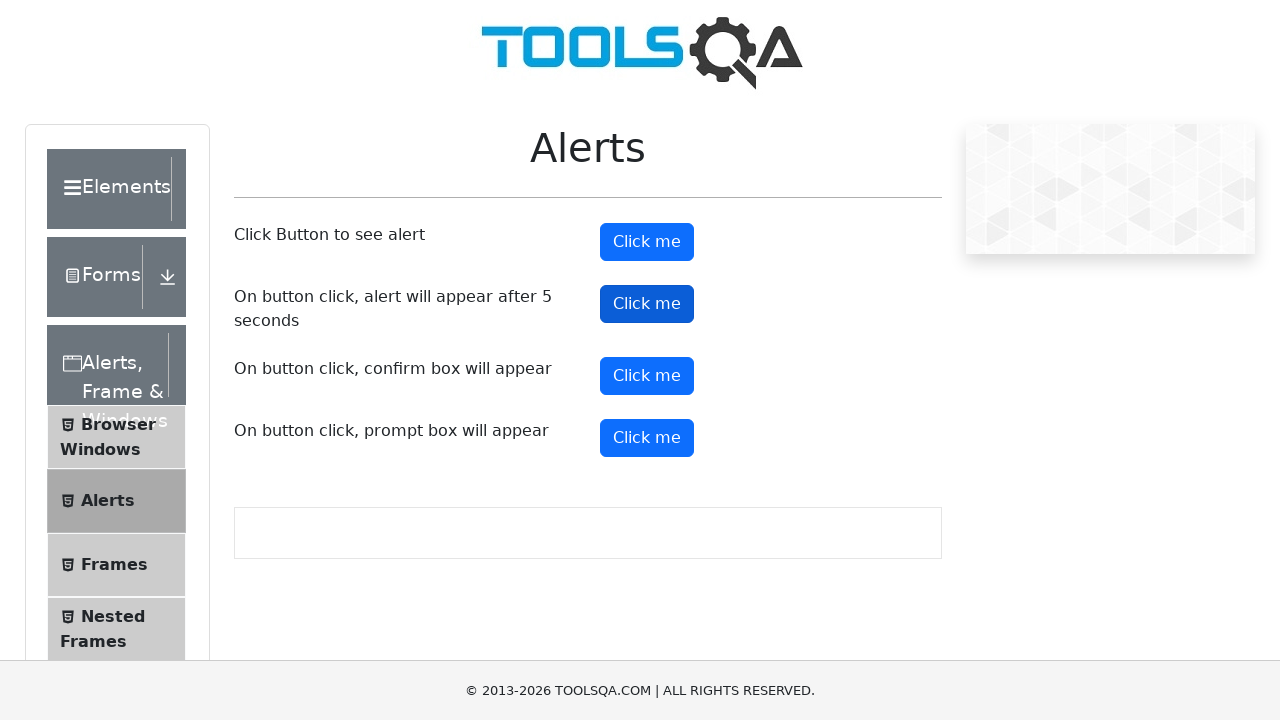